Fills out a dummy ticket application form including personal details, date of birth selection using dropdowns and calendar, travel type, and cities

Starting URL: https://www.dummyticket.com/dummy-ticket-for-visa-application/

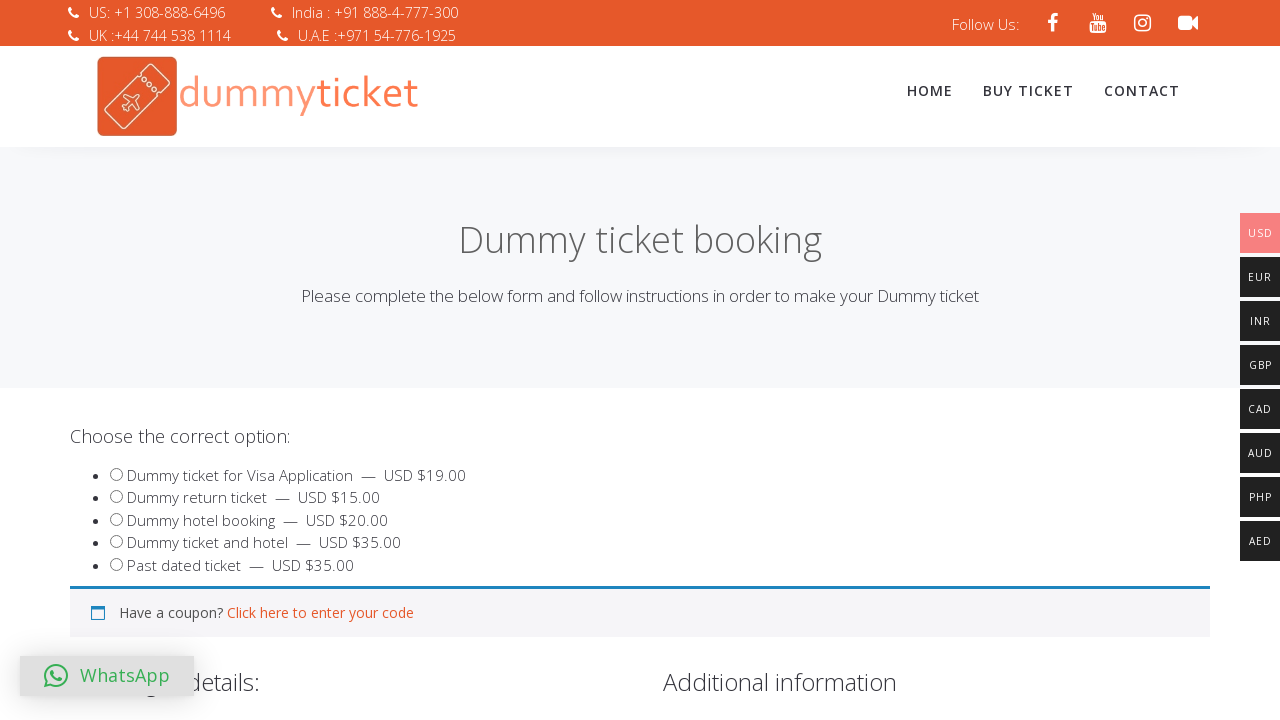

Selected product option at (116, 519) on input#product_551
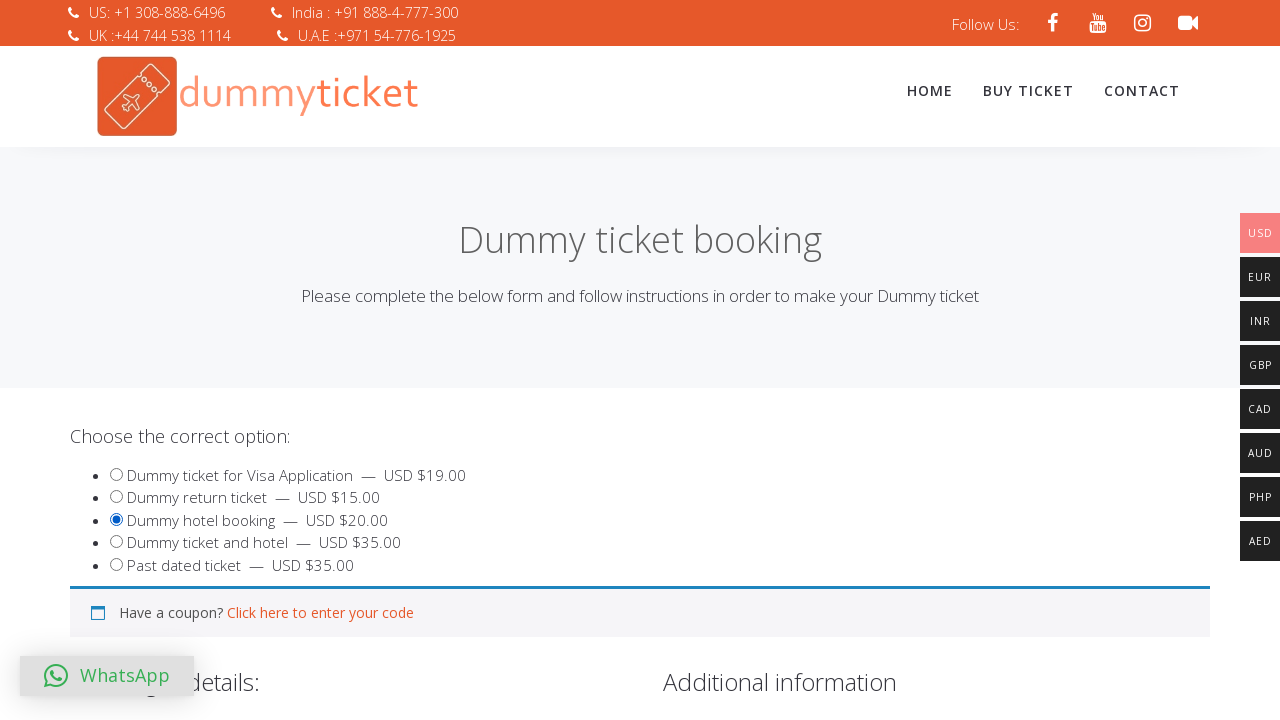

Filled traveler first name with 'Lakshyadip' on input#travname
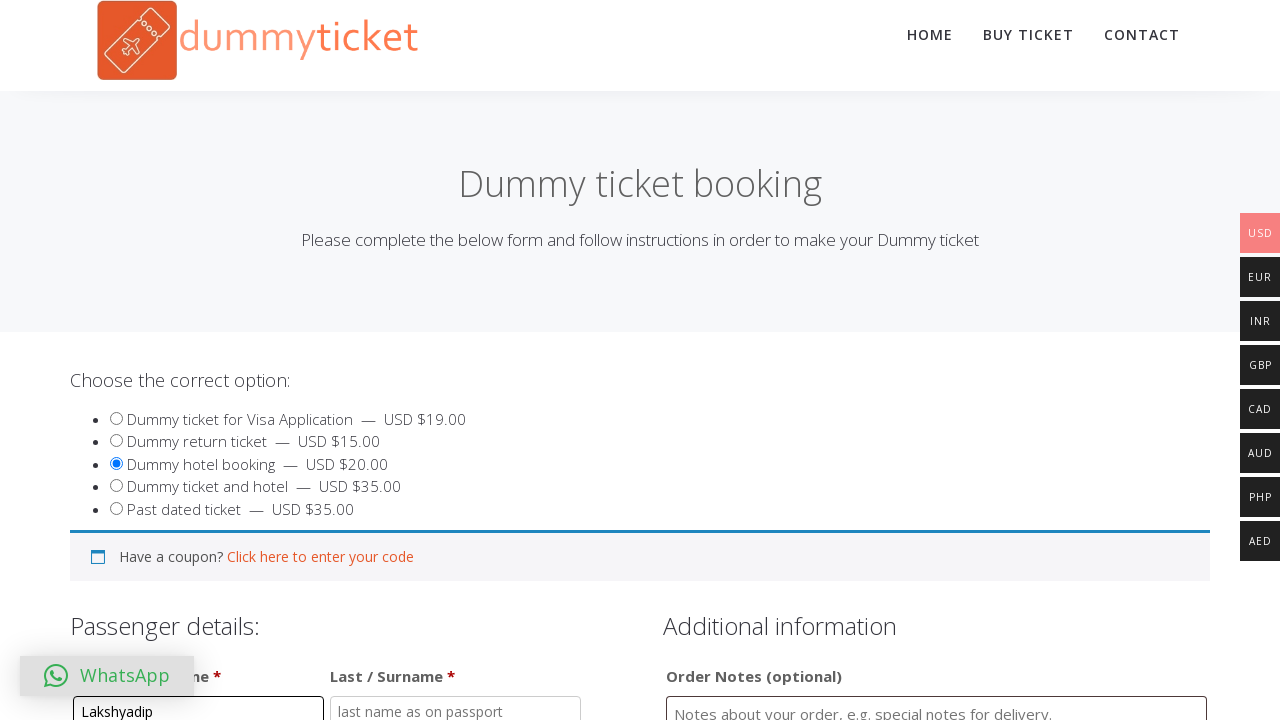

Filled traveler last name with 'Kamble' on input#travlastname
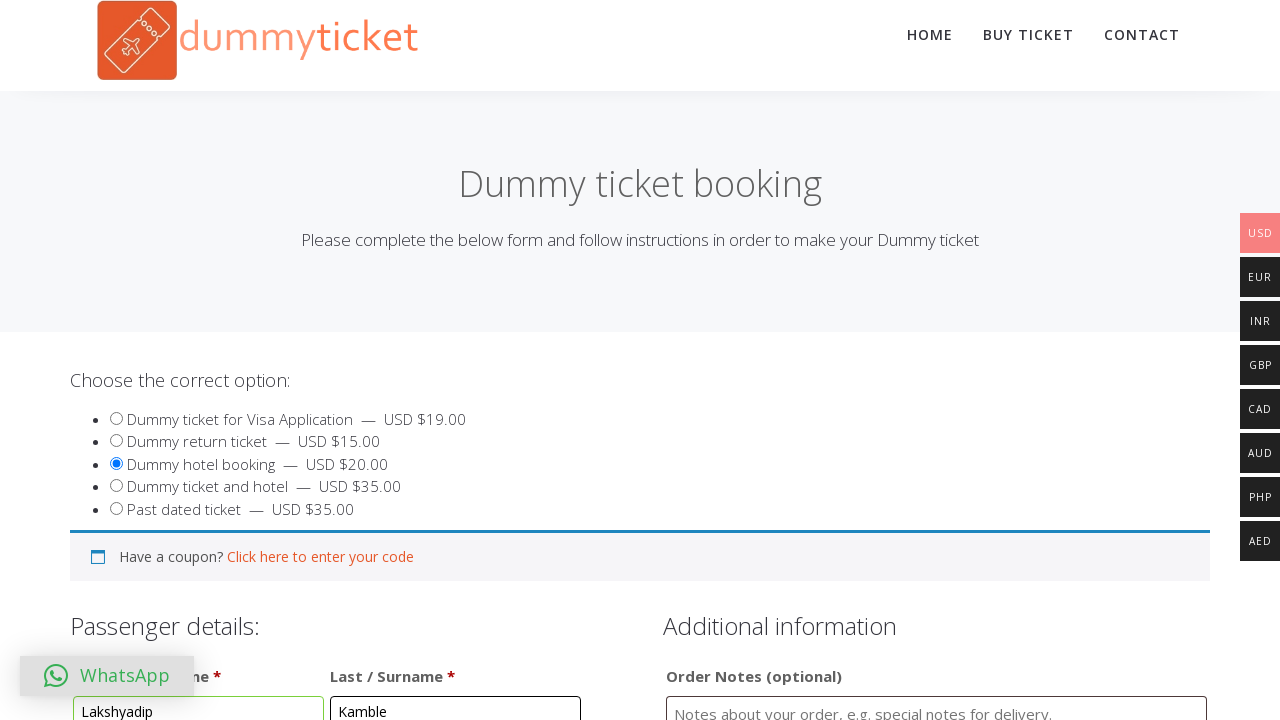

Clicked on date of birth field to open calendar at (344, 360) on input#dob
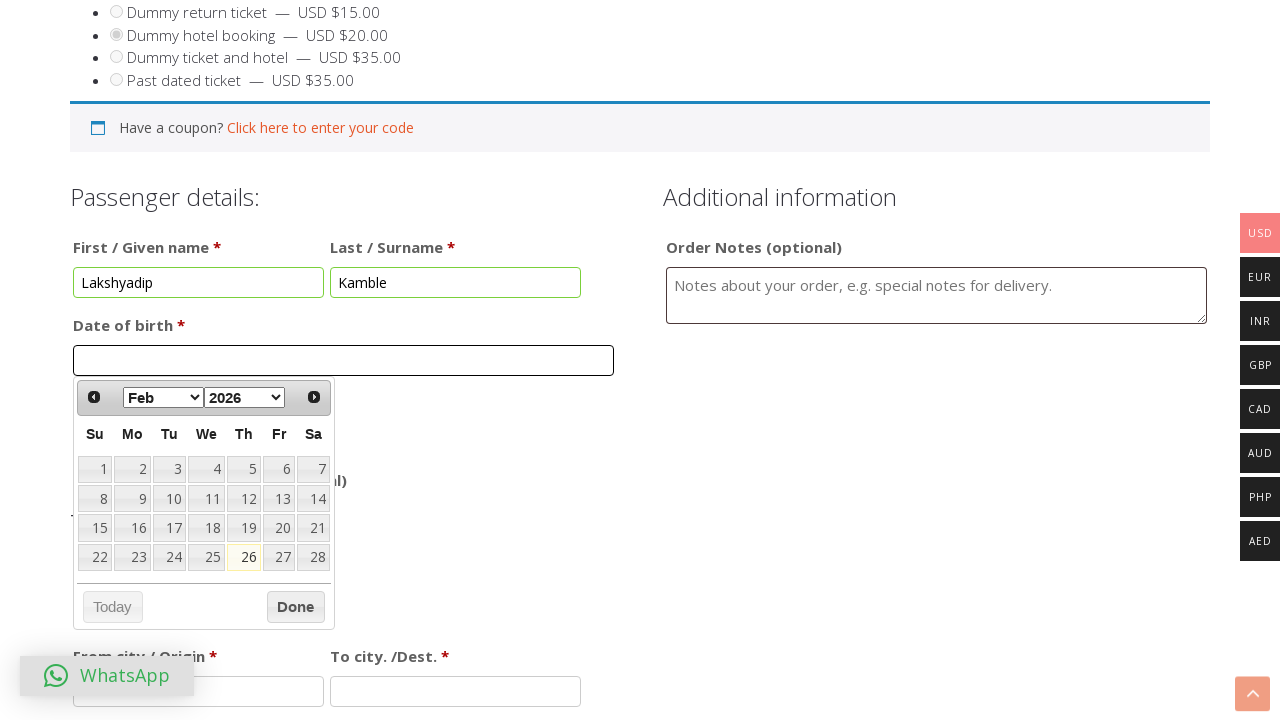

Selected October from month dropdown on select[aria-label='Select month']
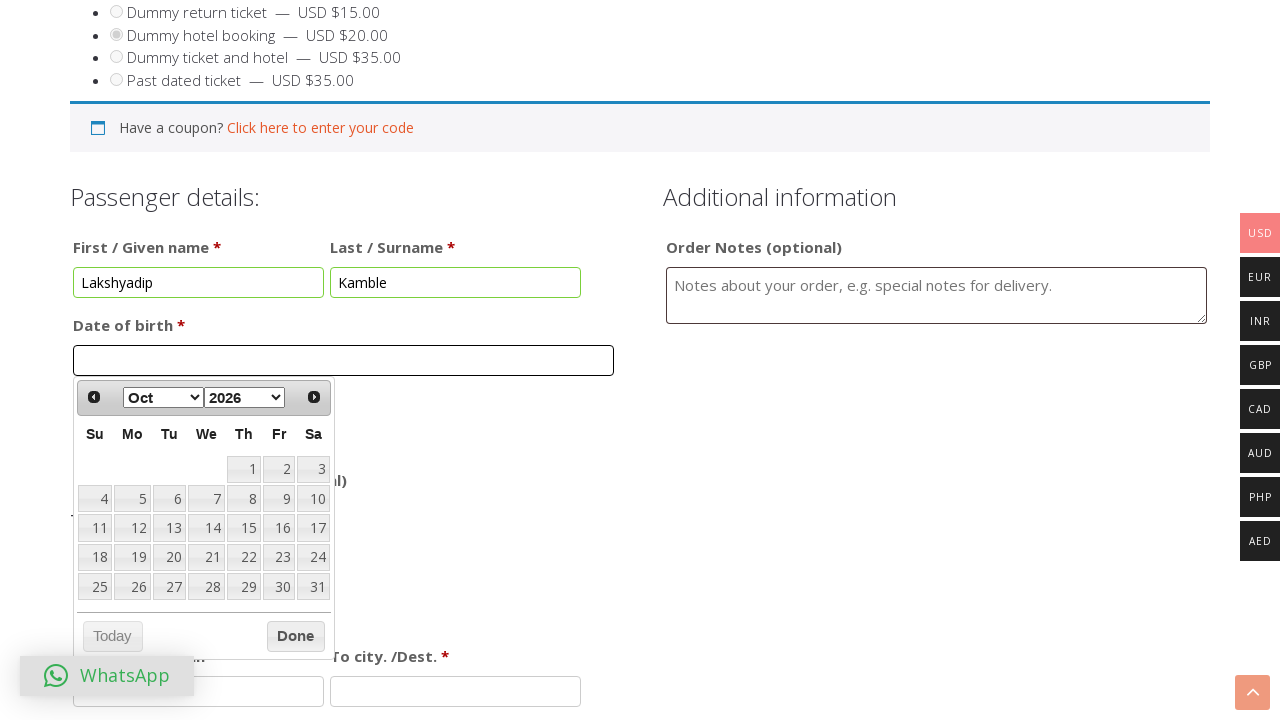

Selected 1998 from year dropdown on select[aria-label='Select year']
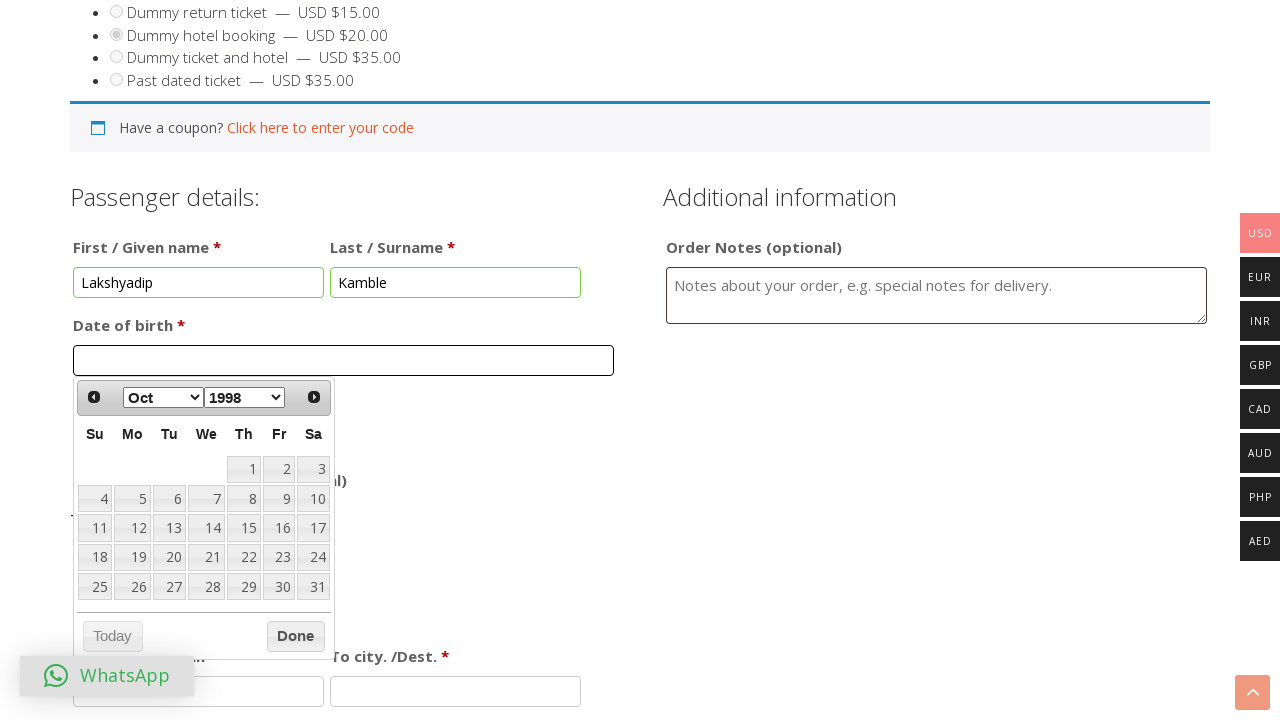

Clicked on month selector again at (163, 397) on select[aria-label='Select month']
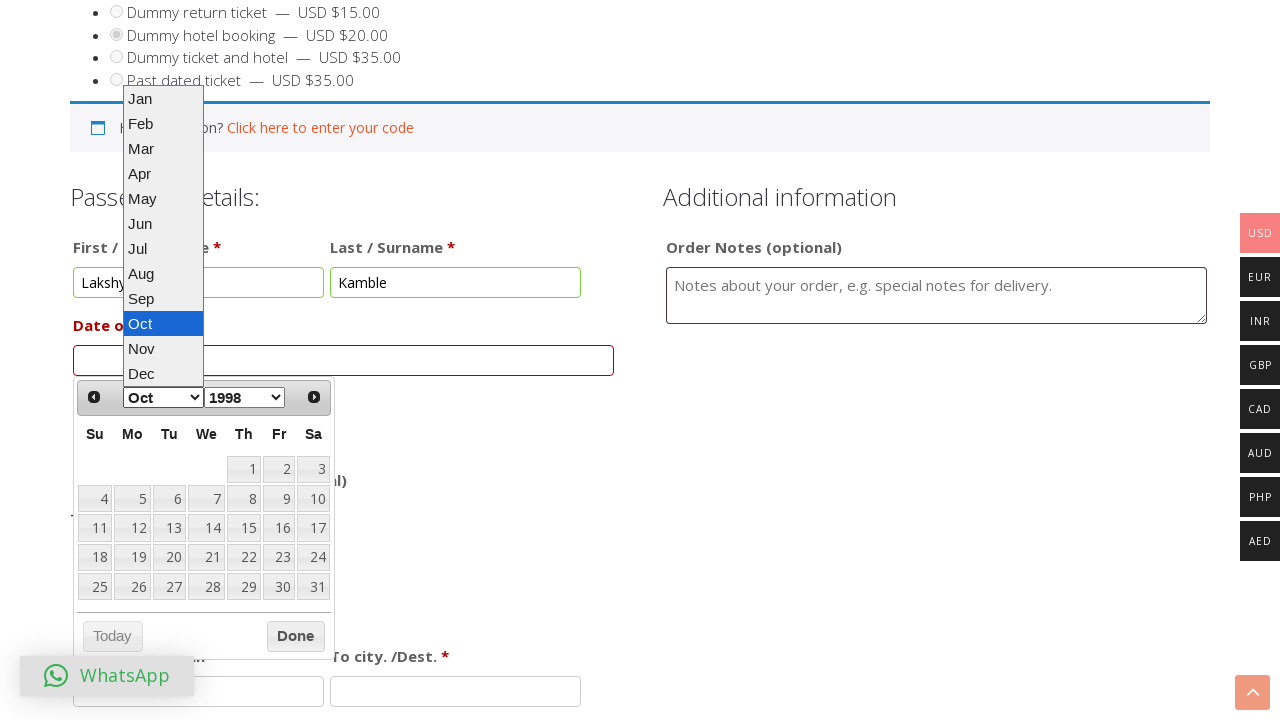

Selected day 15 from calendar at (244, 528) on xpath=//table[@class='ui-datepicker-calendar']//tbody//tr//td//a[text()='15']
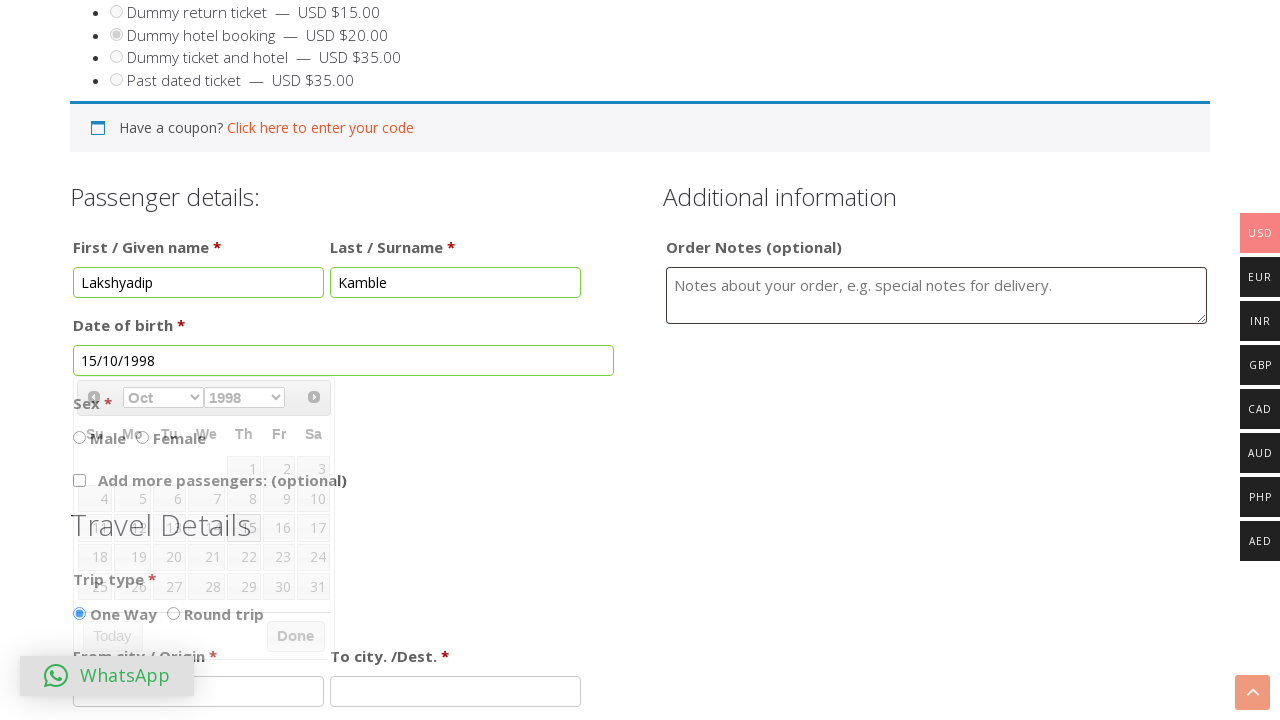

Selected Male gender option at (80, 437) on input#sex_1
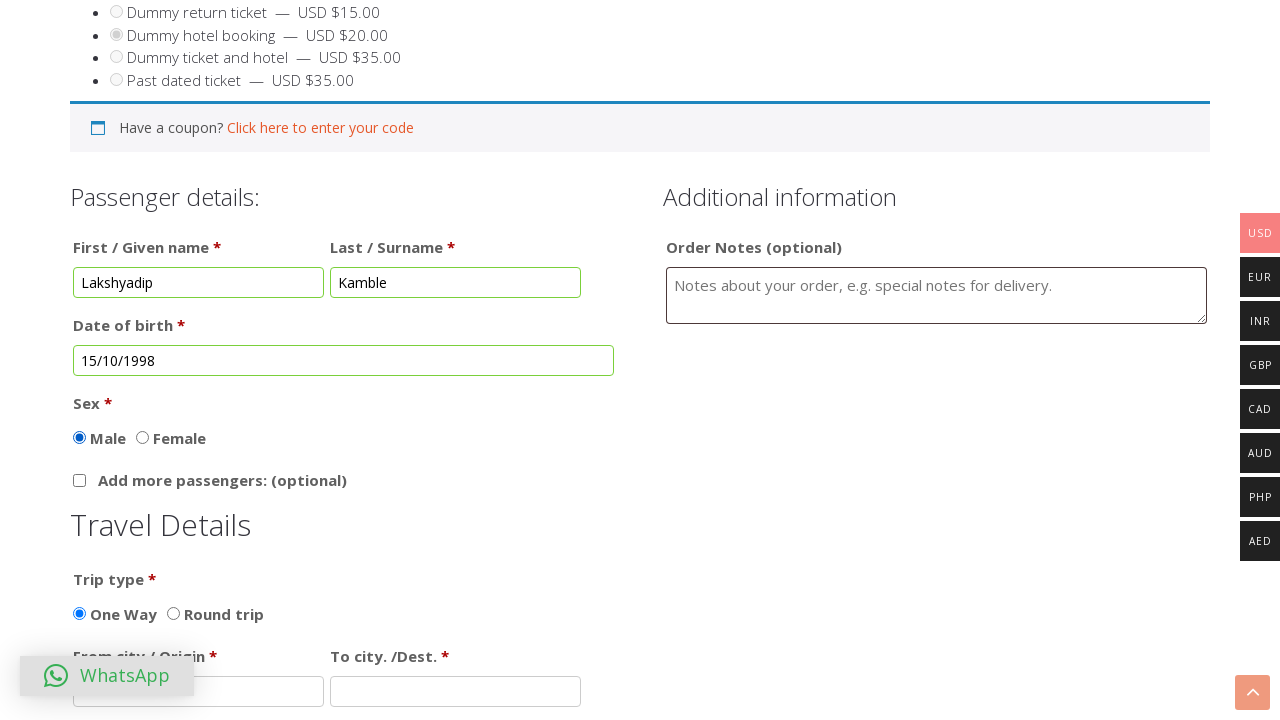

Selected One way travel type at (80, 613) on input#traveltype_1
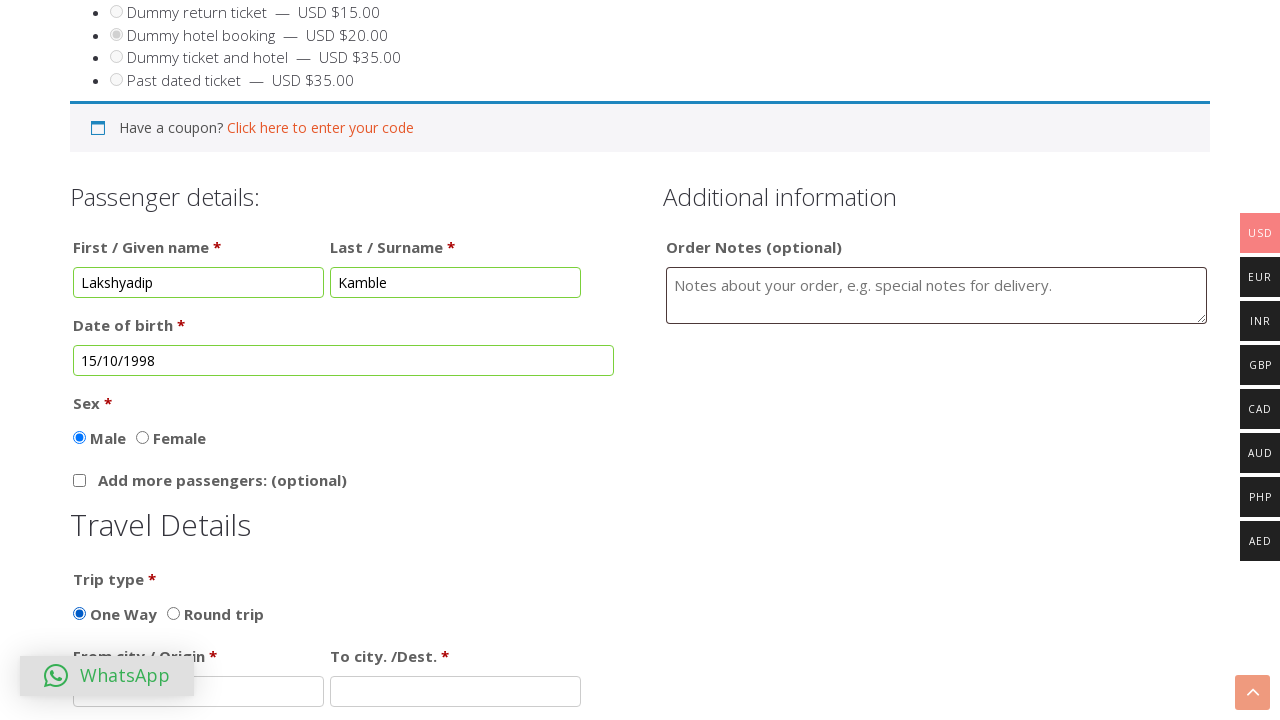

Filled departure city with 'Mumbai' on input#fromcity
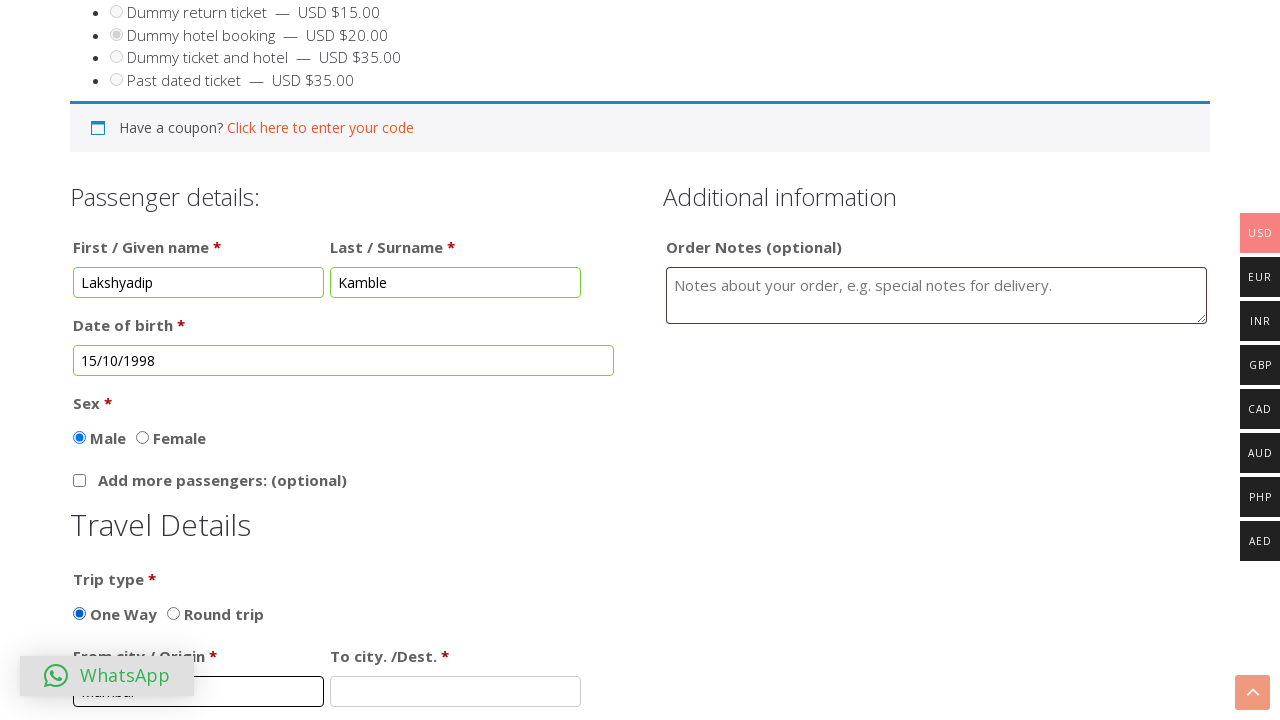

Filled destination city with 'Delhi' on input#tocity
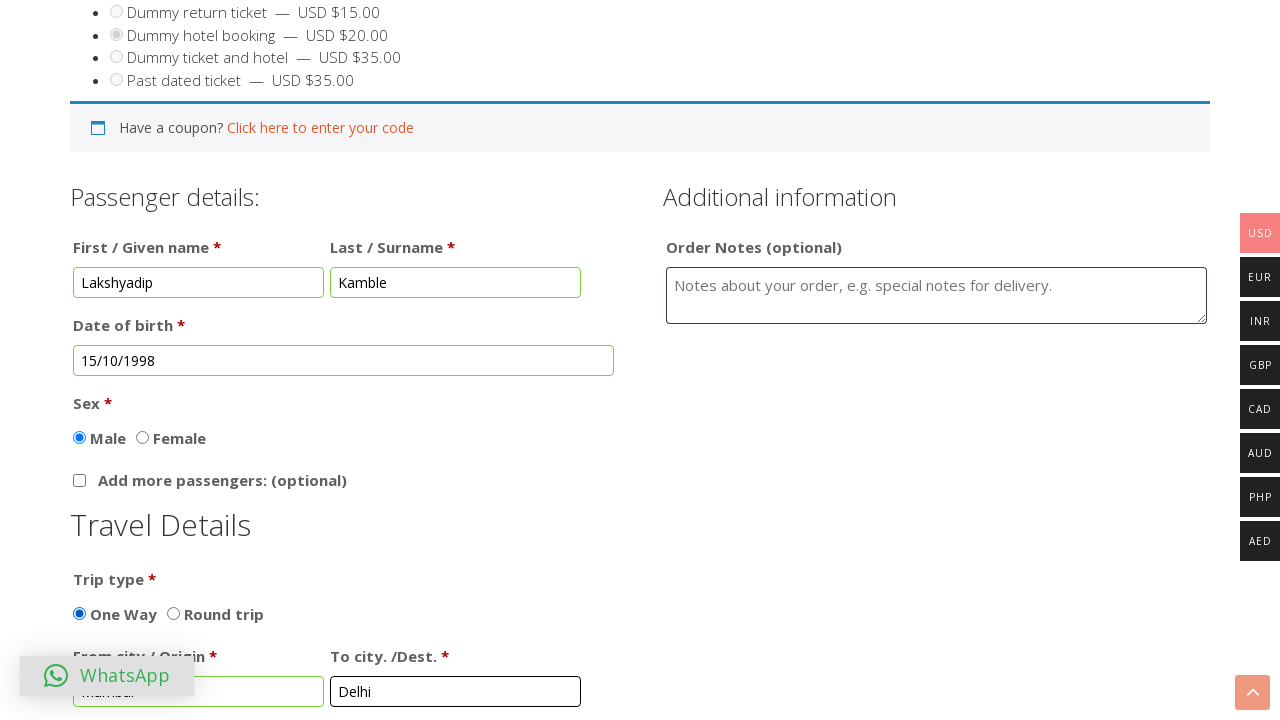

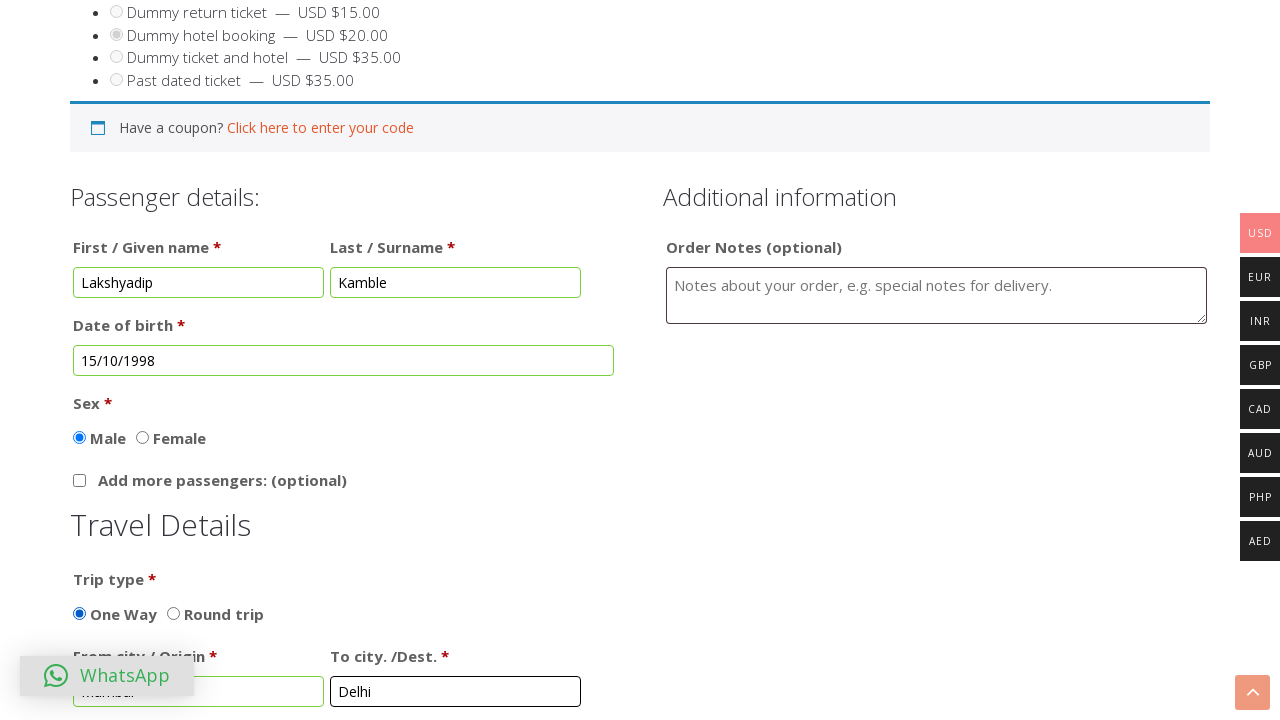